Tests JavaScript confirm alert by clicking a button to trigger the alert, dismissing it, and verifying the result message shows the cancel action

Starting URL: https://automationfc.github.io/basic-form/index.html

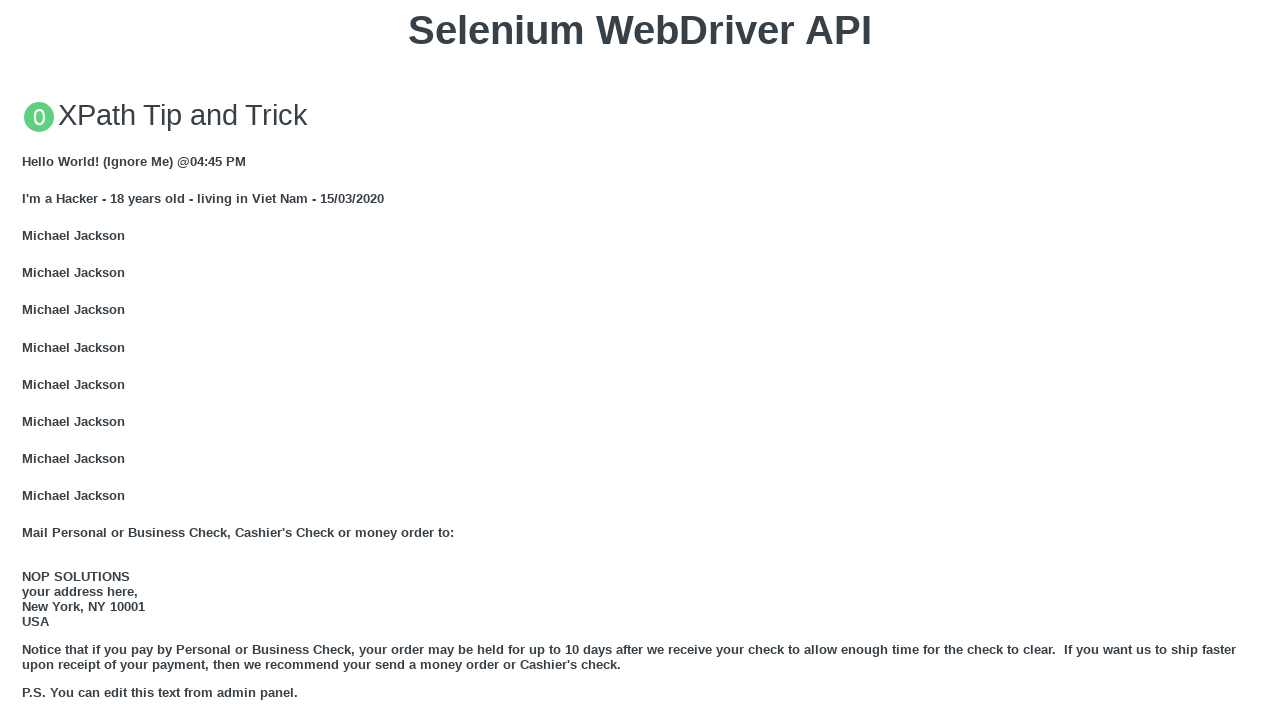

Clicked 'Click for JS Confirm' button to trigger JavaScript confirm alert at (640, 360) on xpath=//button[text()='Click for JS Confirm']
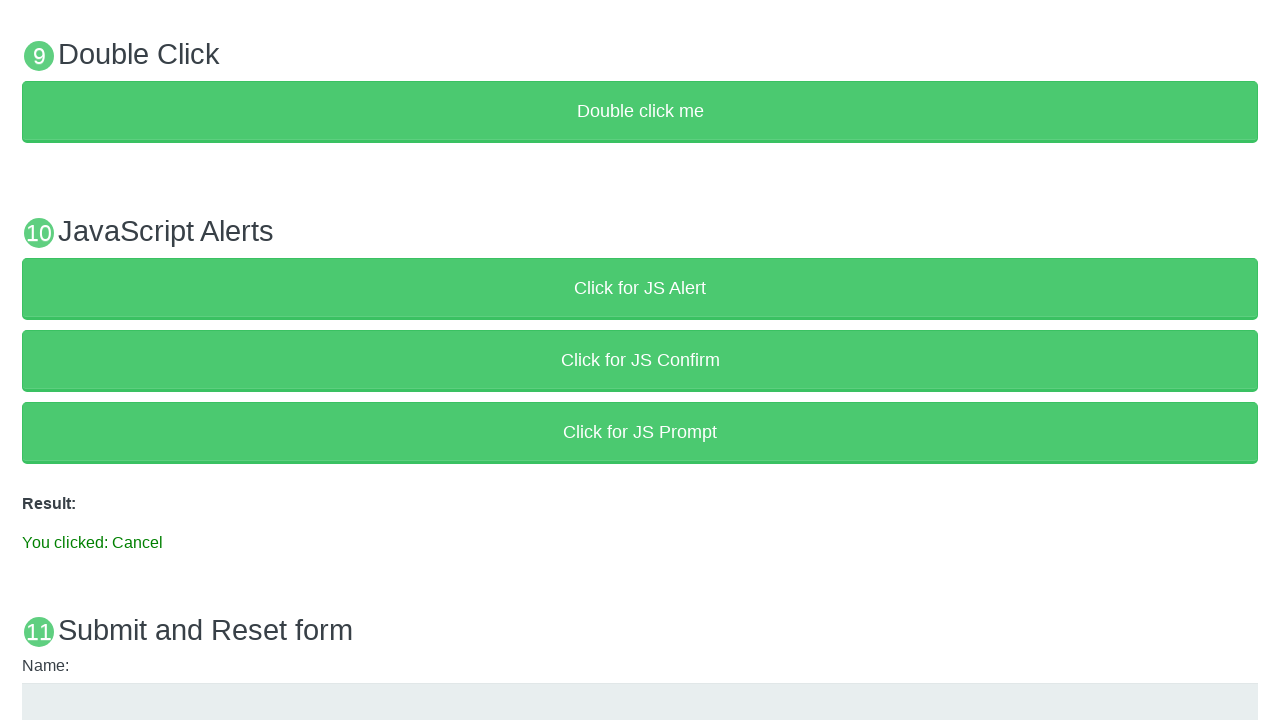

Set up dialog handler to dismiss the confirm alert
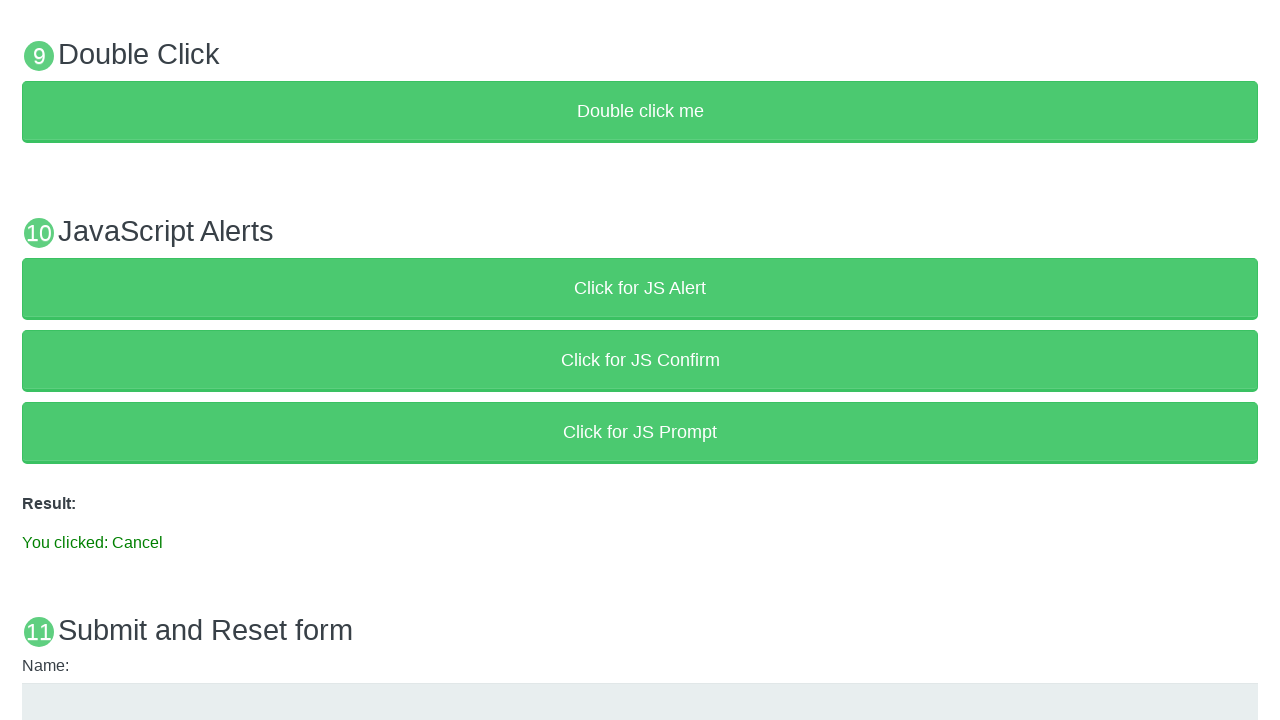

Result message element appeared on page
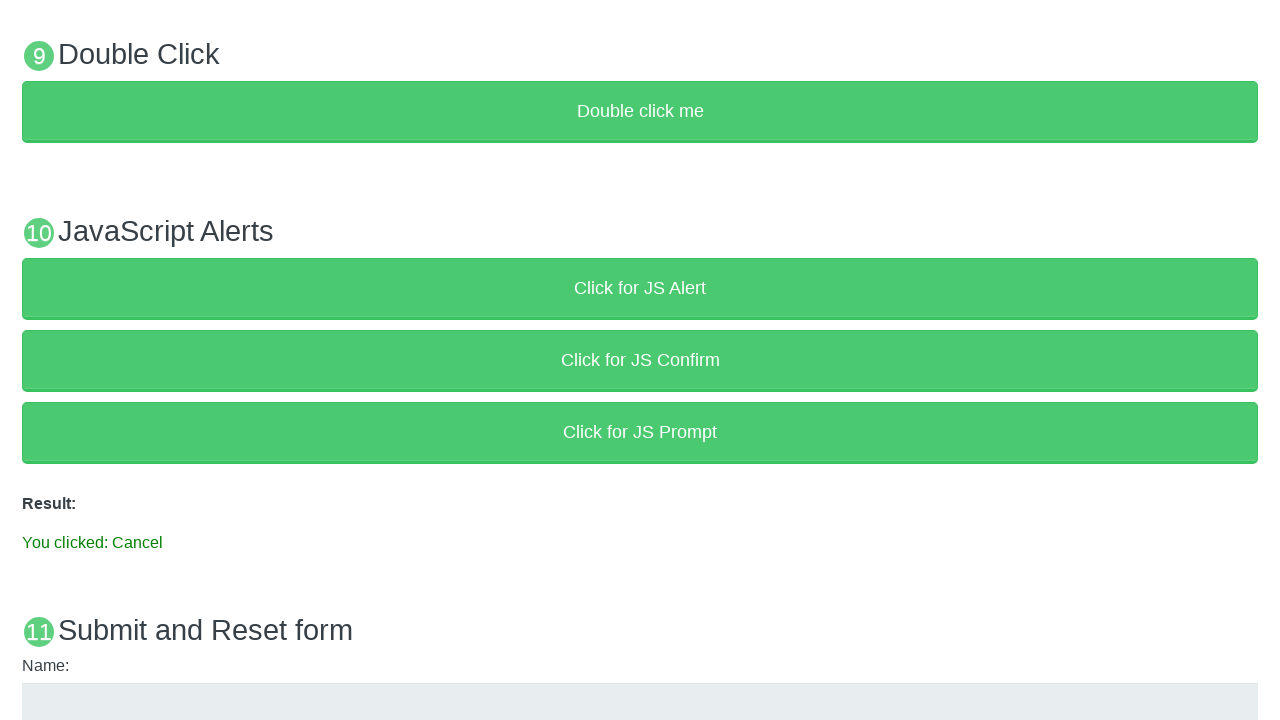

Retrieved result text content: You clicked: Cancel
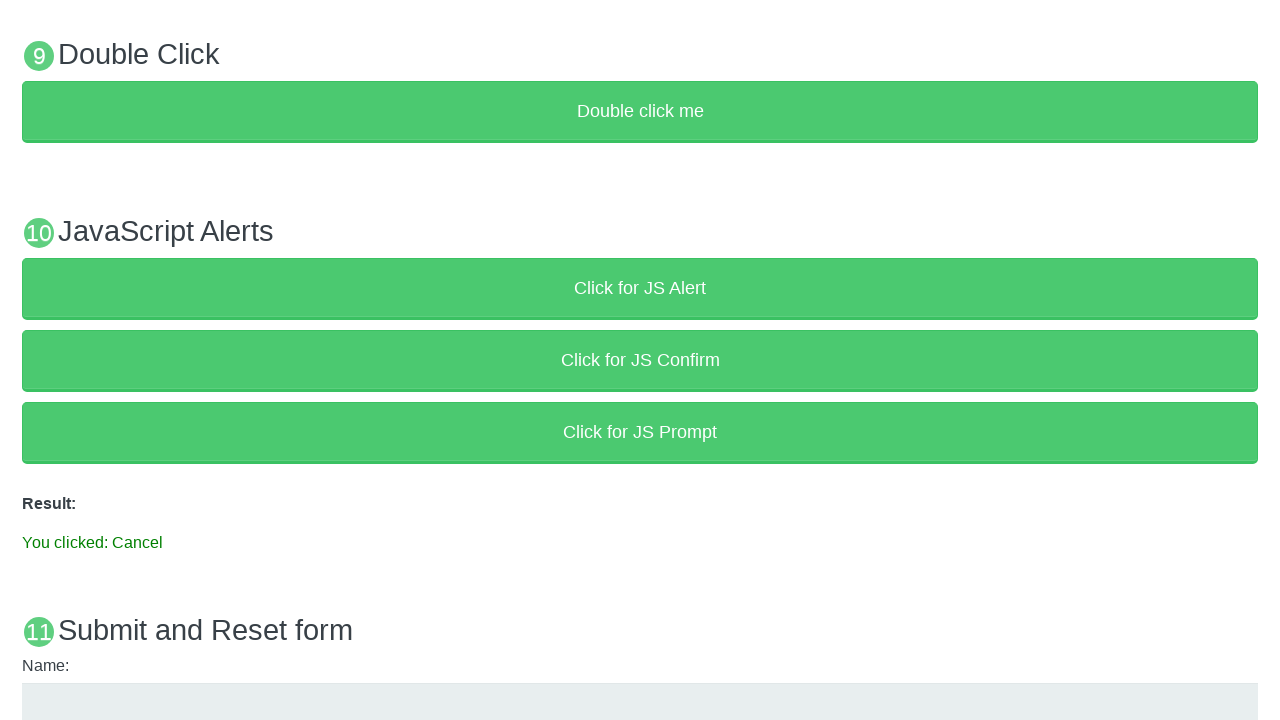

Verified result message shows 'You clicked: Cancel' - confirming alert was dismissed
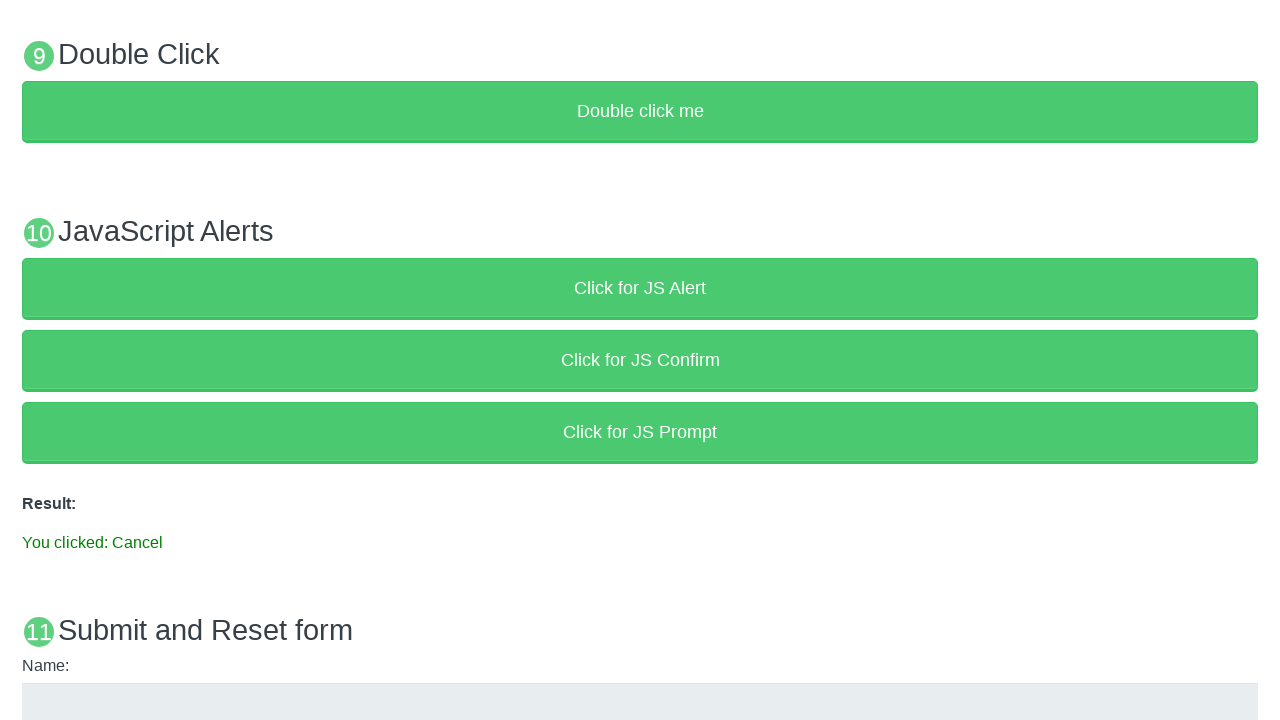

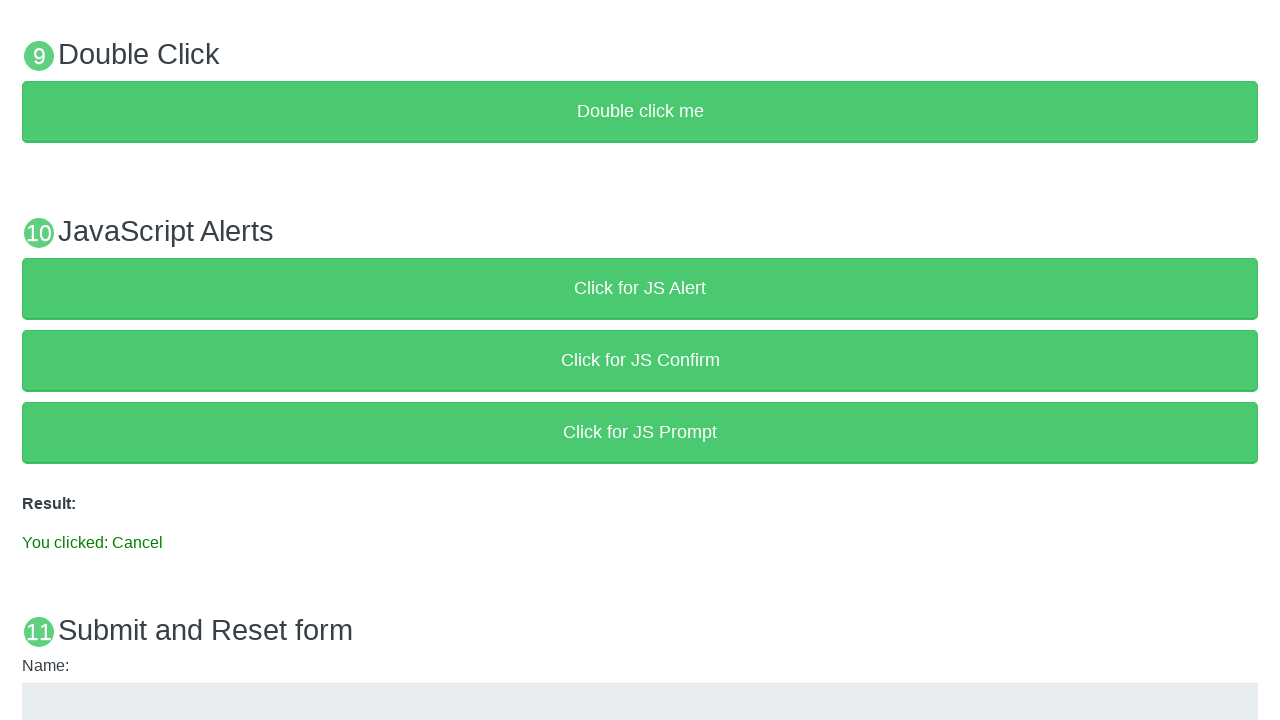